Tests footer menu navigation by clicking through various navigation links including "about me" and "contact" links, and then clicking on a profile image.

Starting URL: https://jennygeryak.github.io/index.html

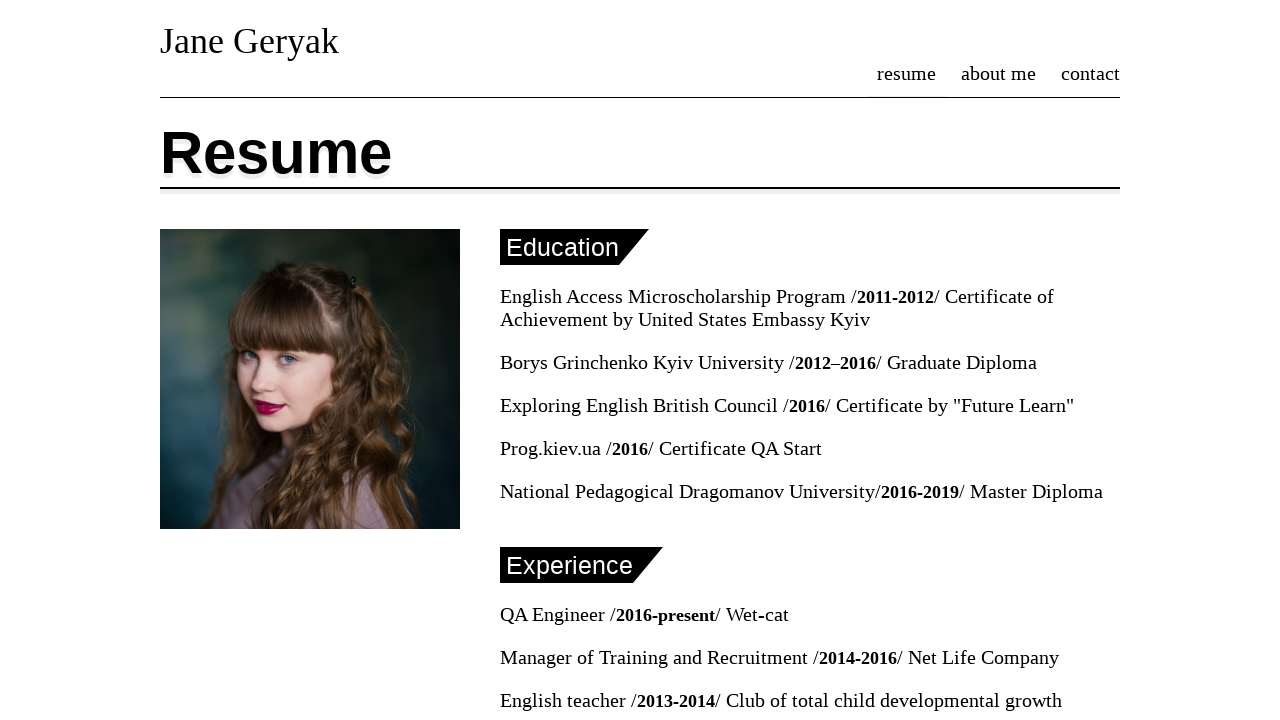

Clicked first navigation link in container at (190, 647) on div.container > nav > ul > li > a
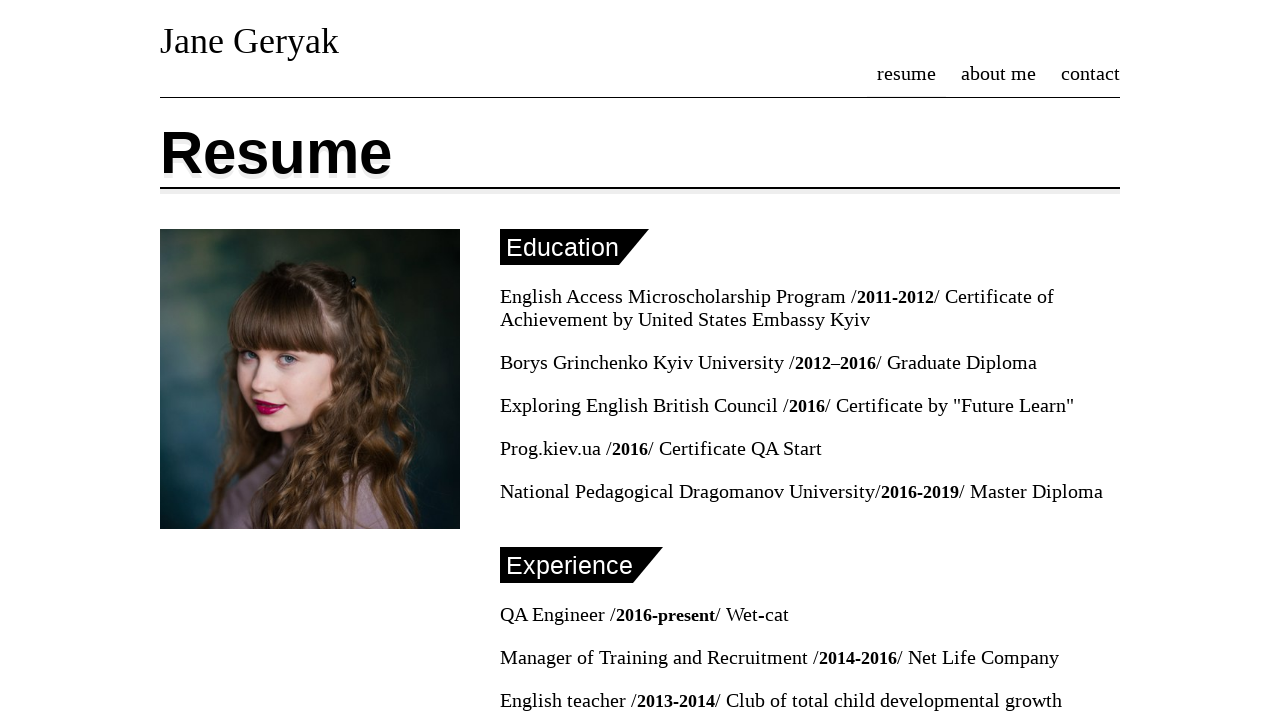

Clicked 'about me' link in footer navigation at (282, 647) on xpath=(//a[contains(text(),'about me')])[2]
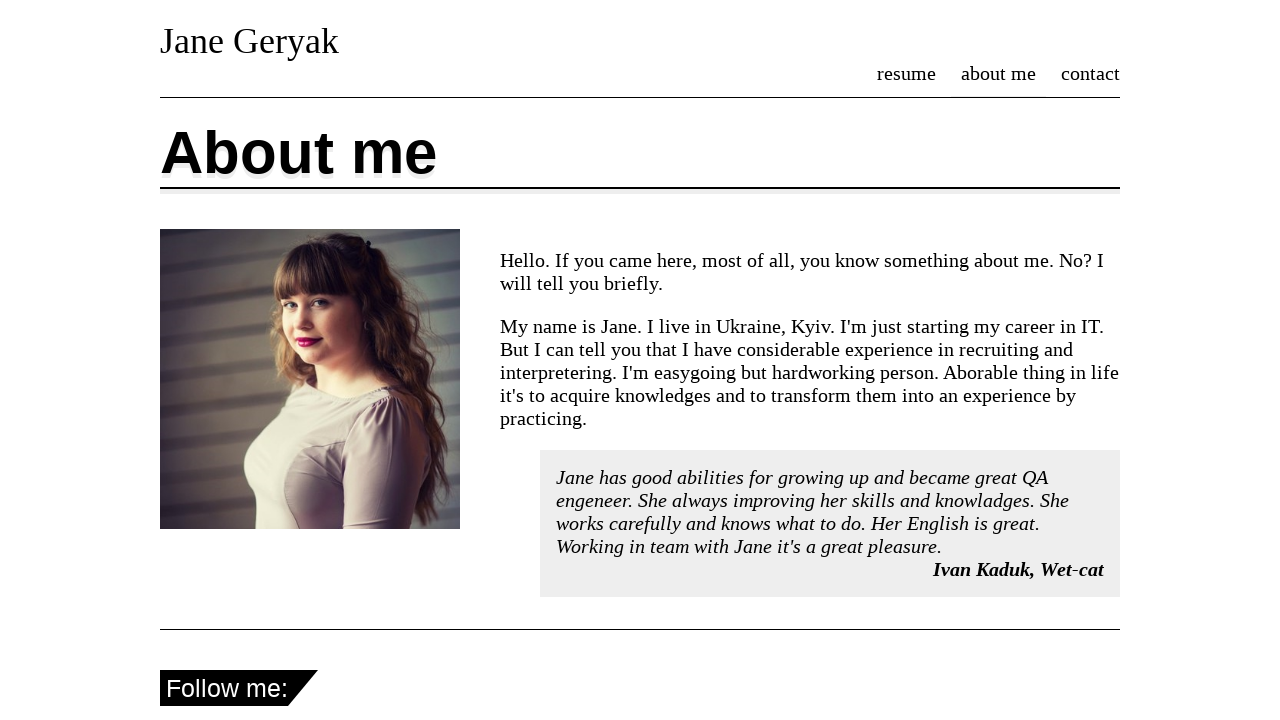

Clicked 'contact' link in footer navigation at (374, 647) on xpath=(//a[contains(text(),'contact')])[2]
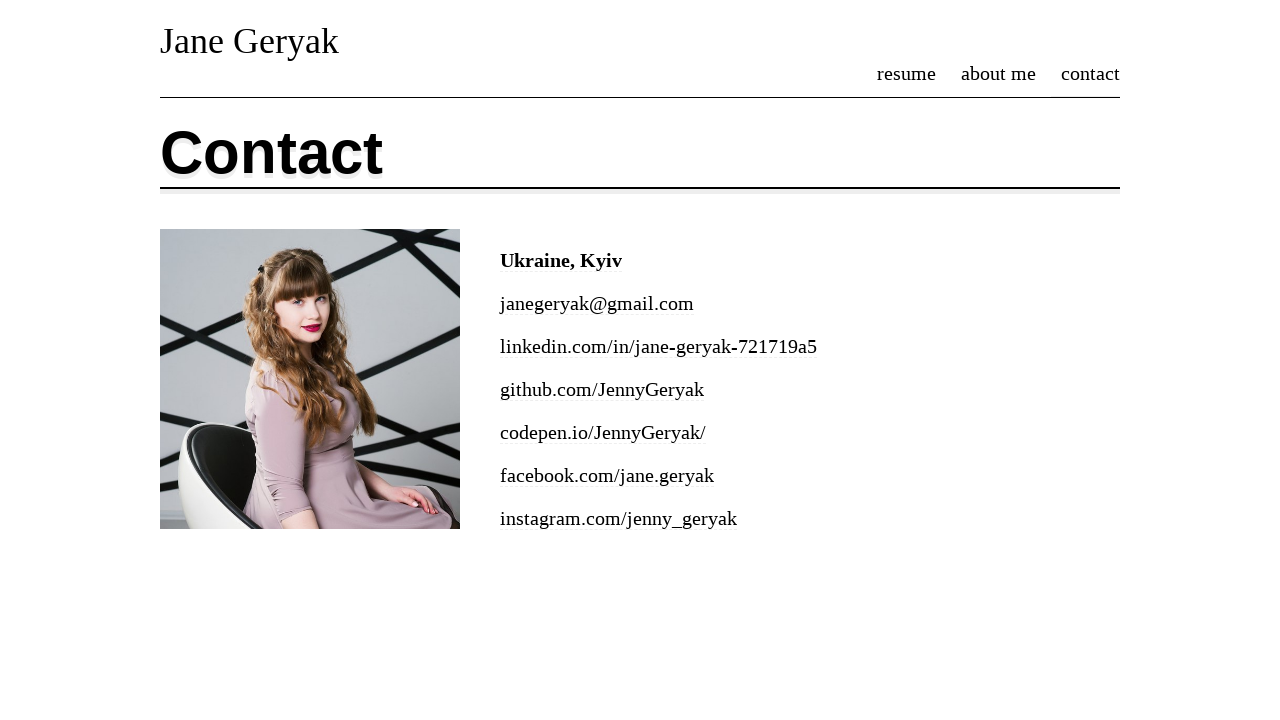

Clicked profile image at (271, 459) on img[alt='jane geryak']
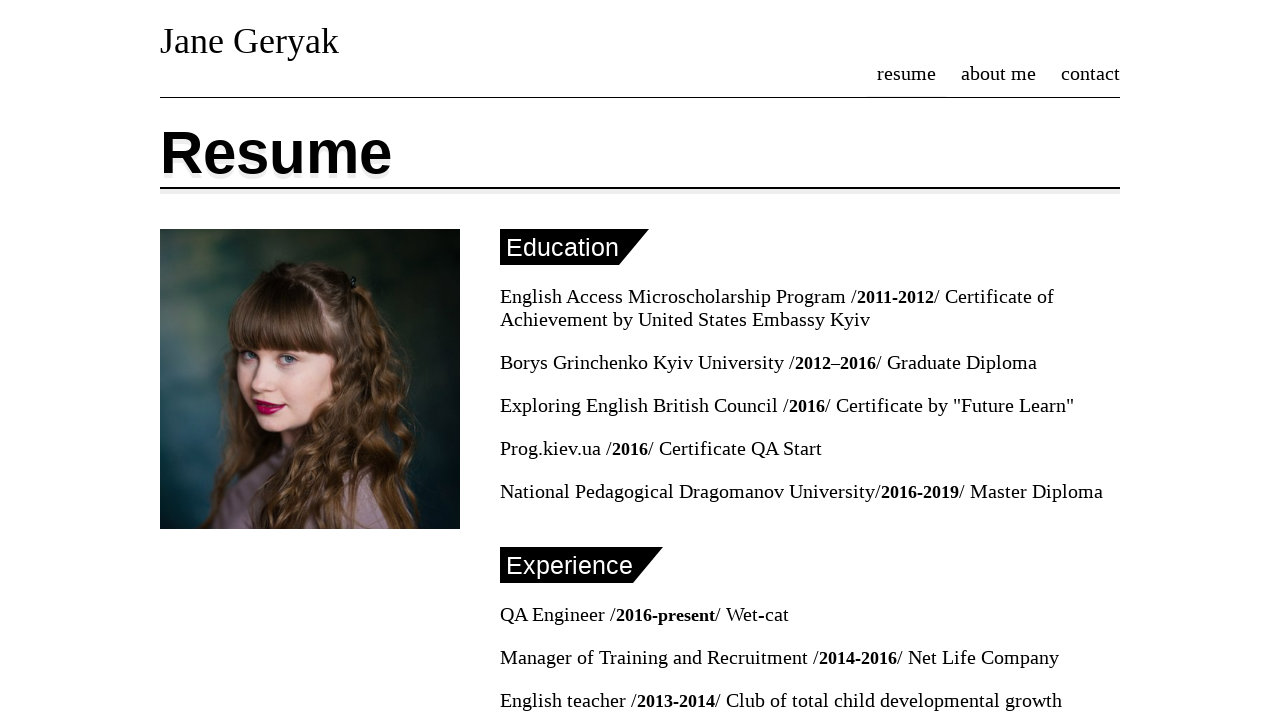

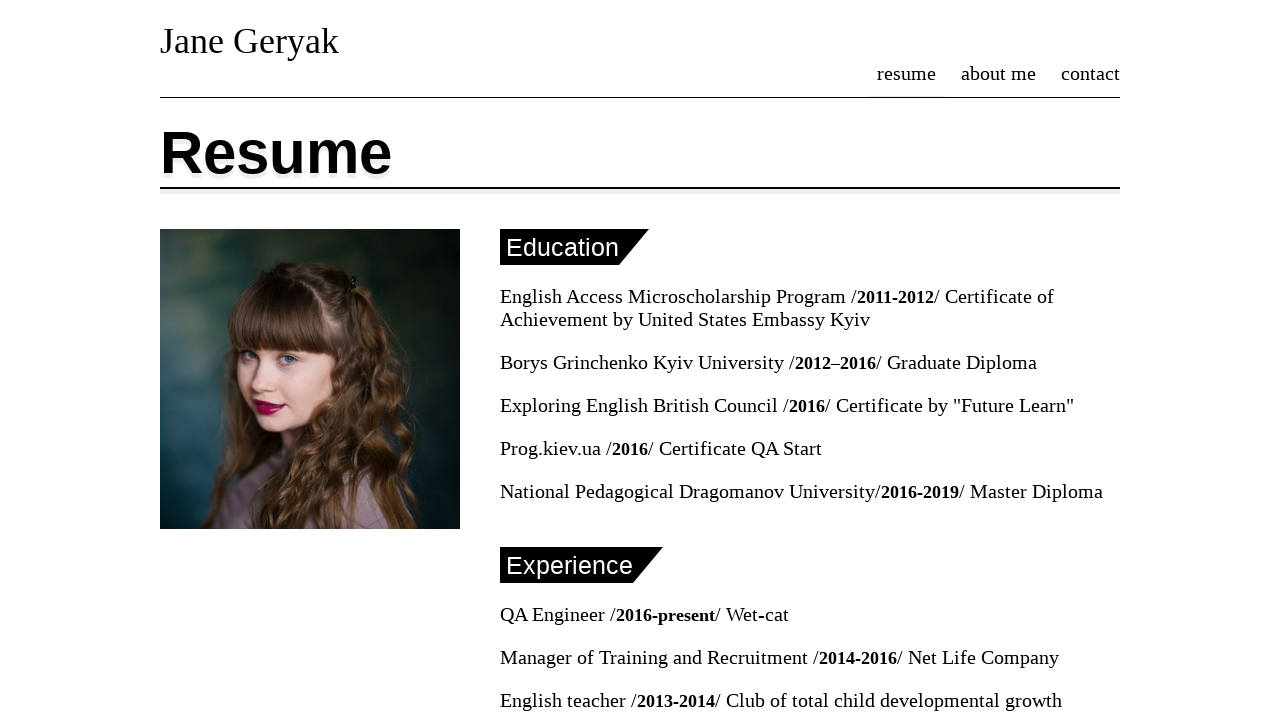